Tests BMI calculator functionality by navigating to the calculator, switching to metric units, entering age, height, and weight values, and calculating BMI

Starting URL: https://www.calculator.net/

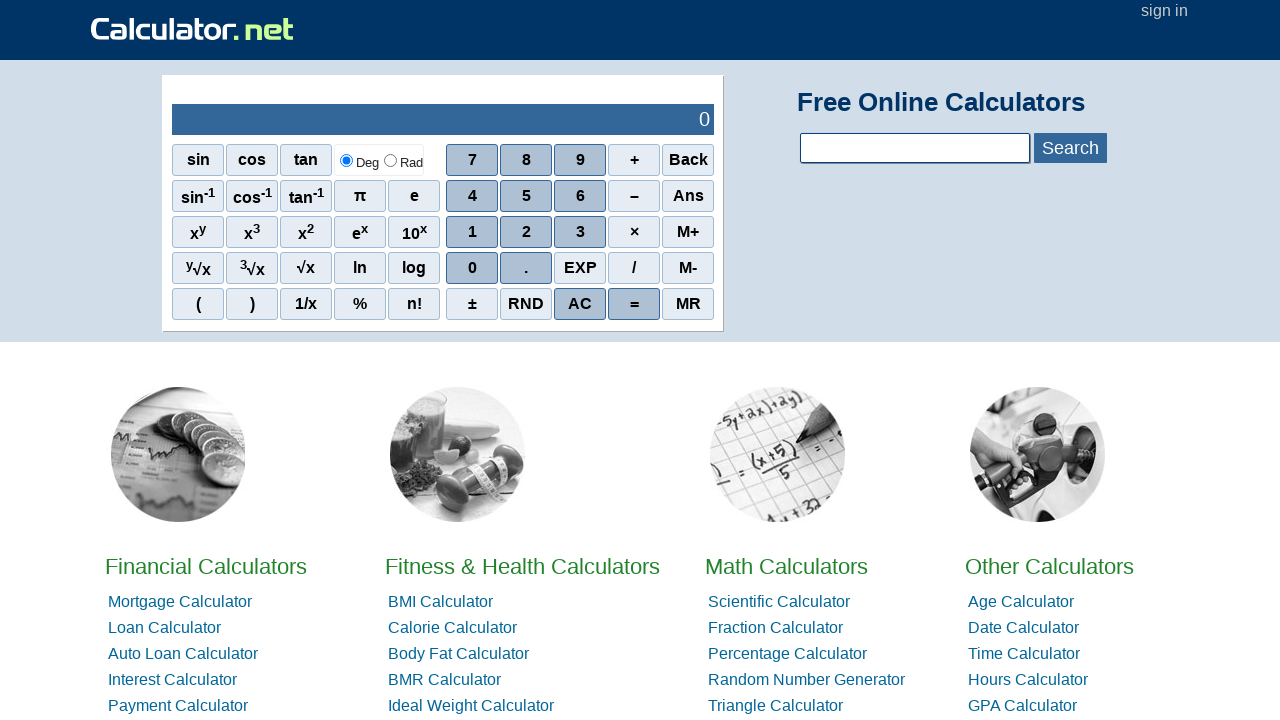

Clicked on BMI Calculator link at (440, 602) on text=BMI Calculator
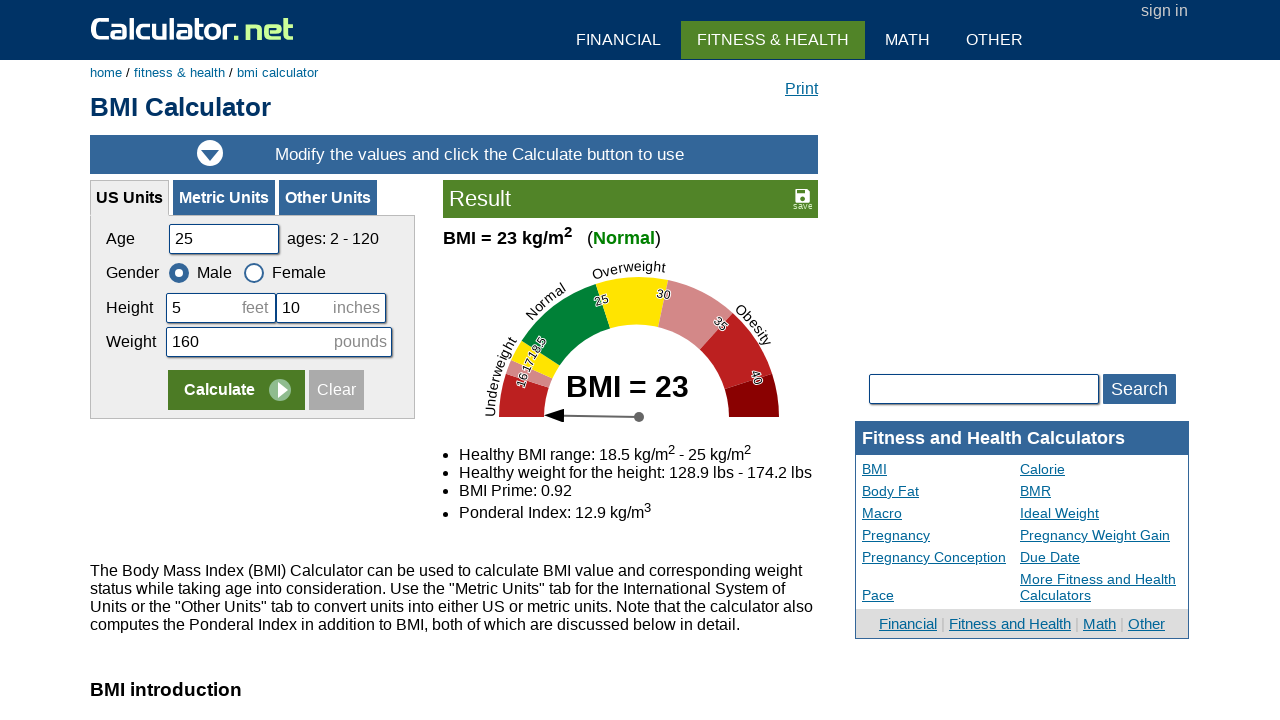

Waited for page to load (networkidle)
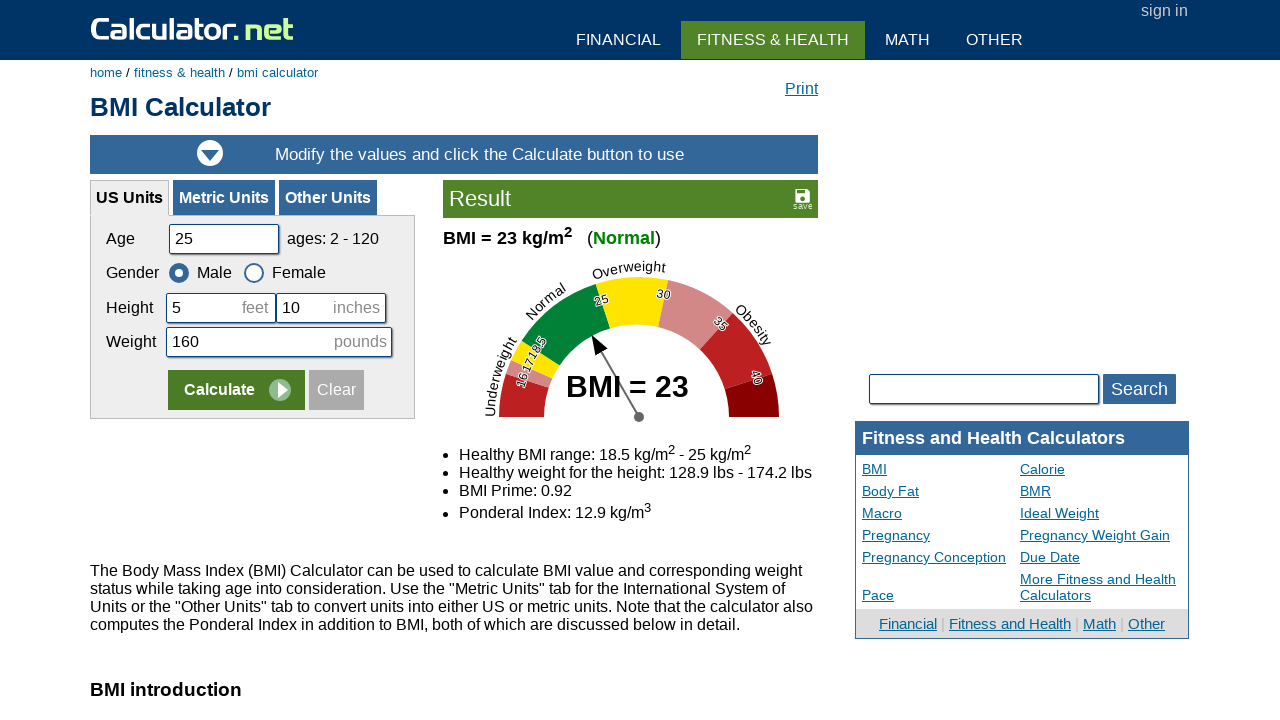

Switched to Metric Units at (224, 198) on text=Metric Units
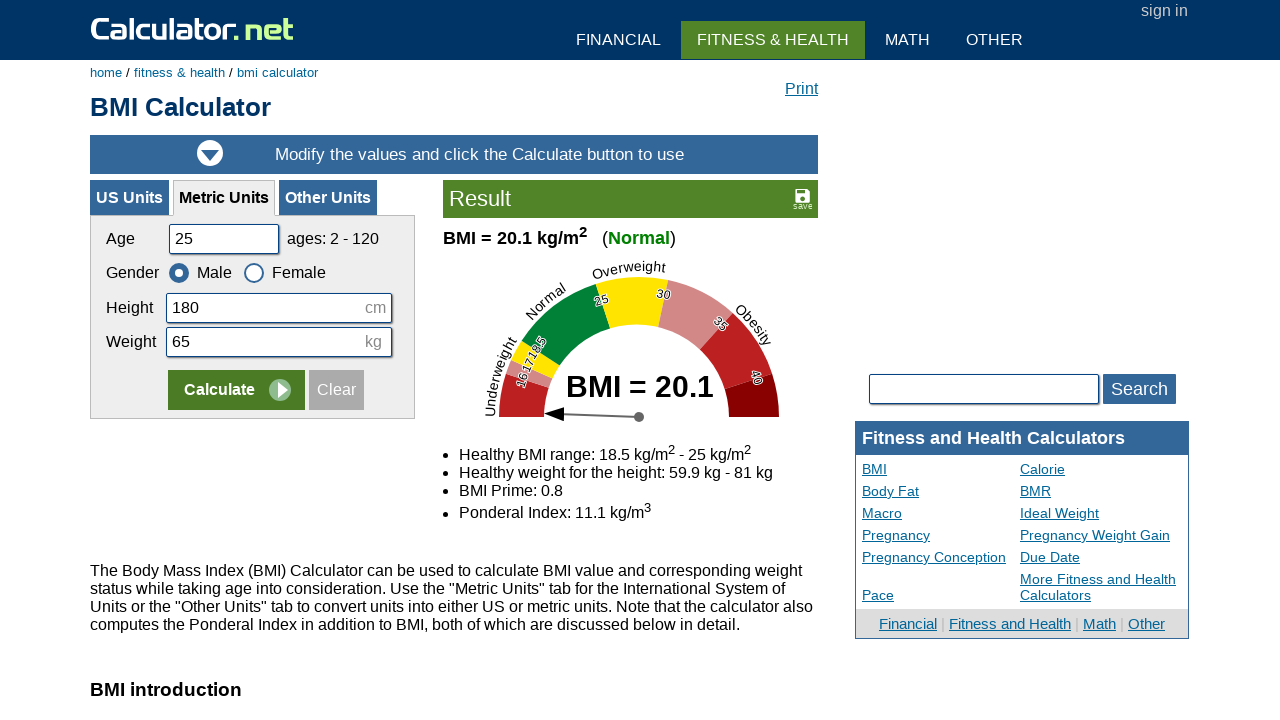

Filled age field with value 25 on input[name='cage']
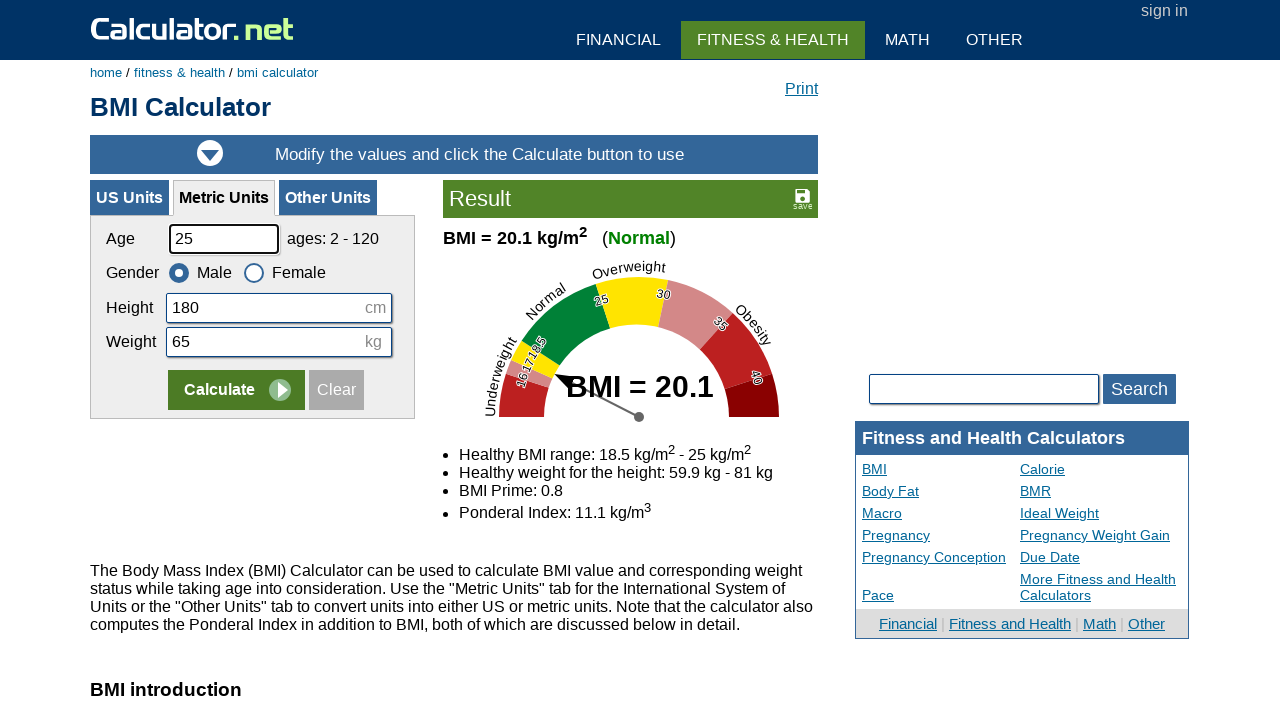

Filled height field with value 2 meters on input[name='cheightmeter']
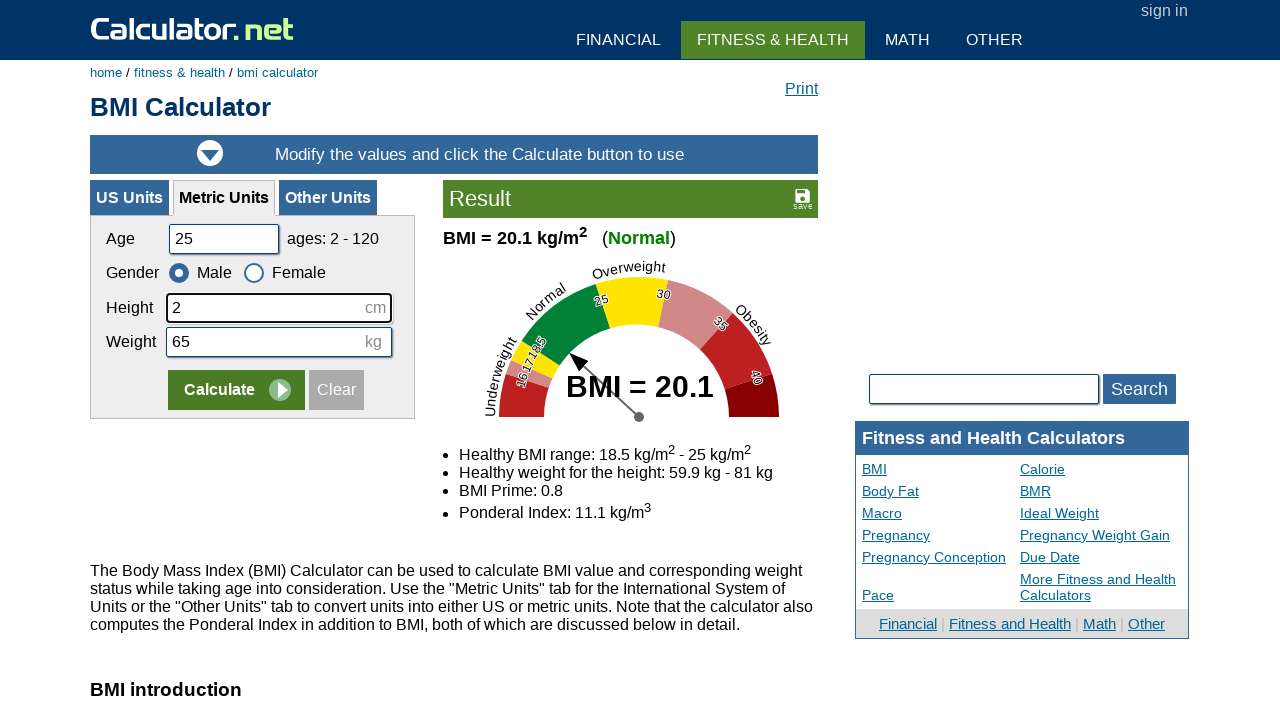

Filled weight field with value 75 kg on input[name='ckg']
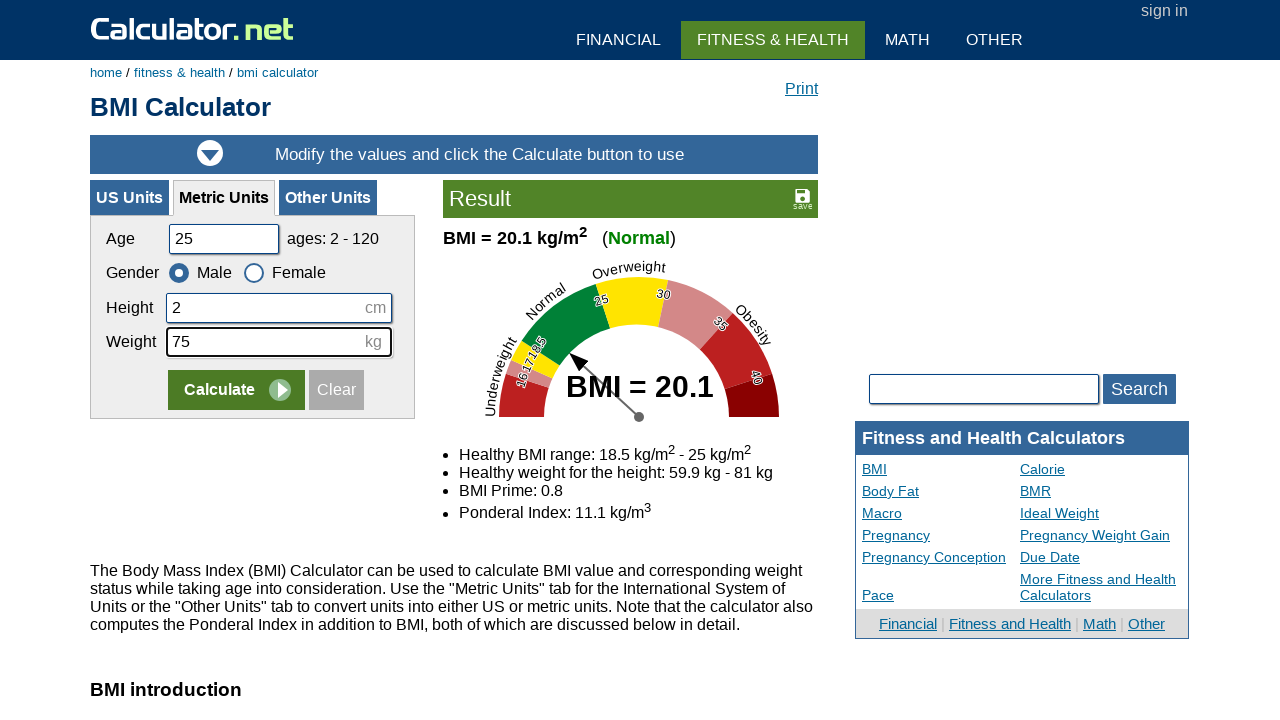

Clicked Calculate button to compute BMI at (236, 390) on input[value='Calculate']
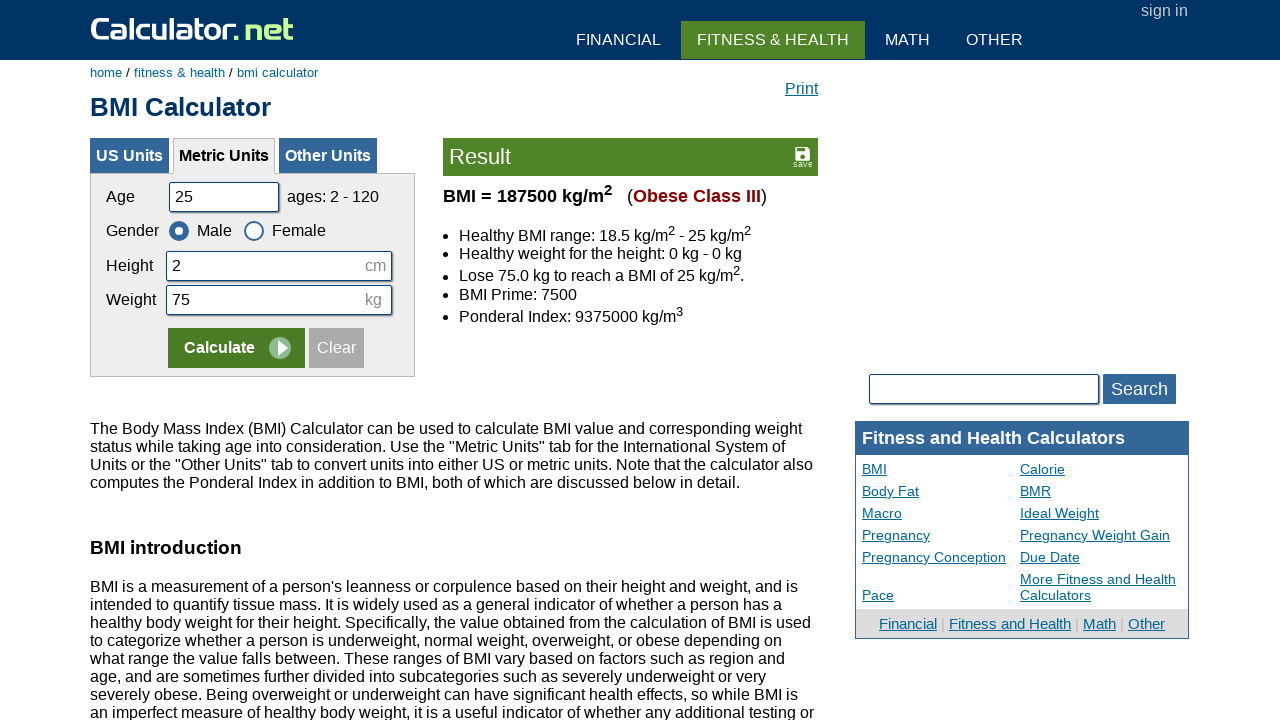

BMI calculation result displayed
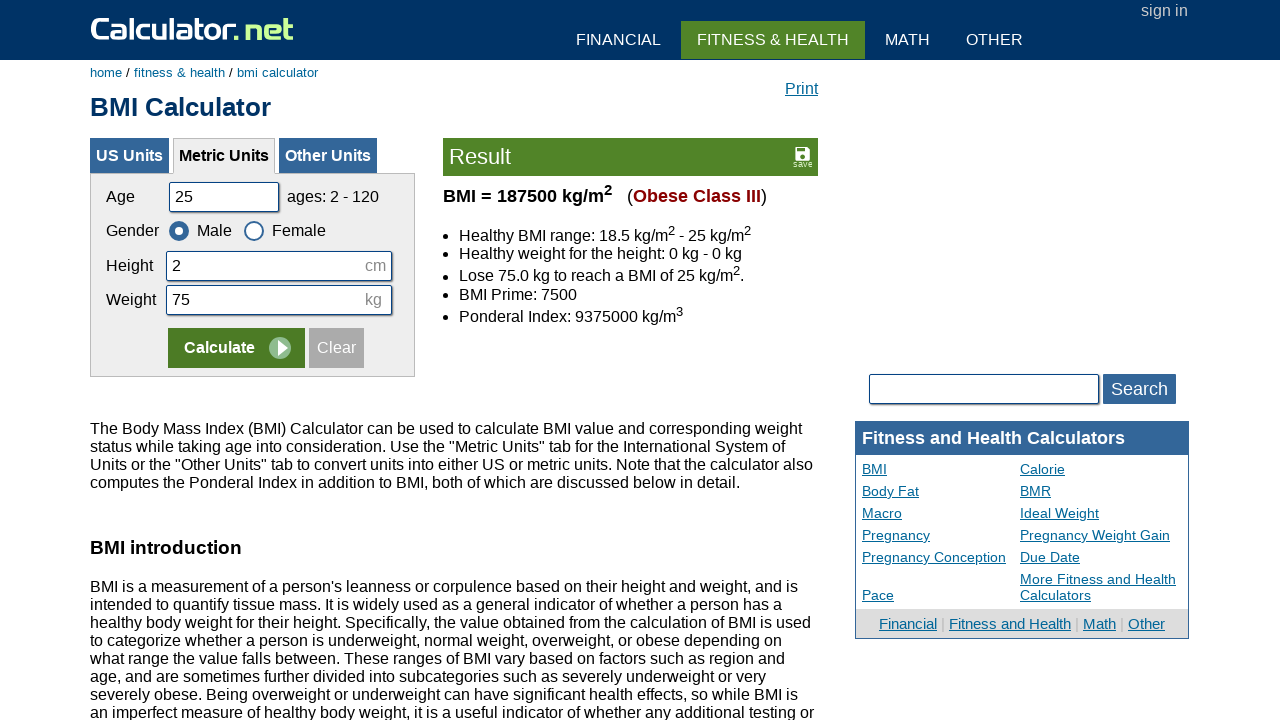

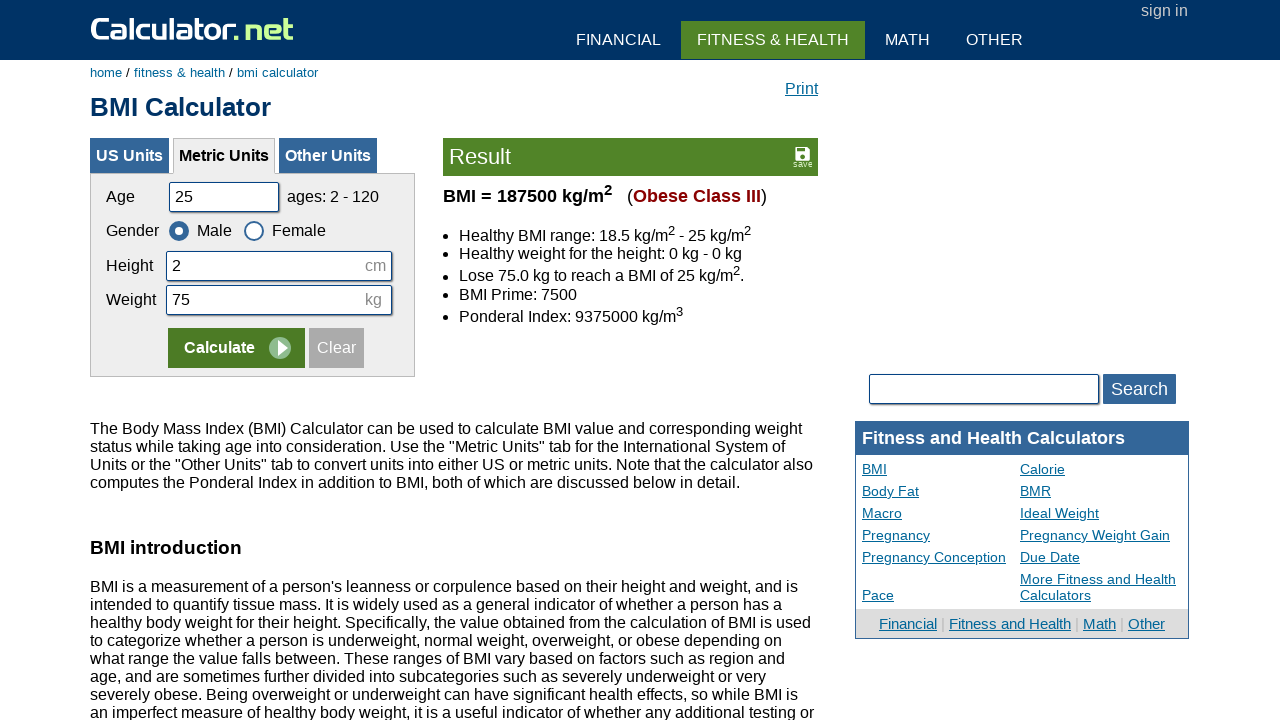